Tests radio button selection functionality by clicking on male radio button and verifying its selection state

Starting URL: https://testautomationpractice.blogspot.com/

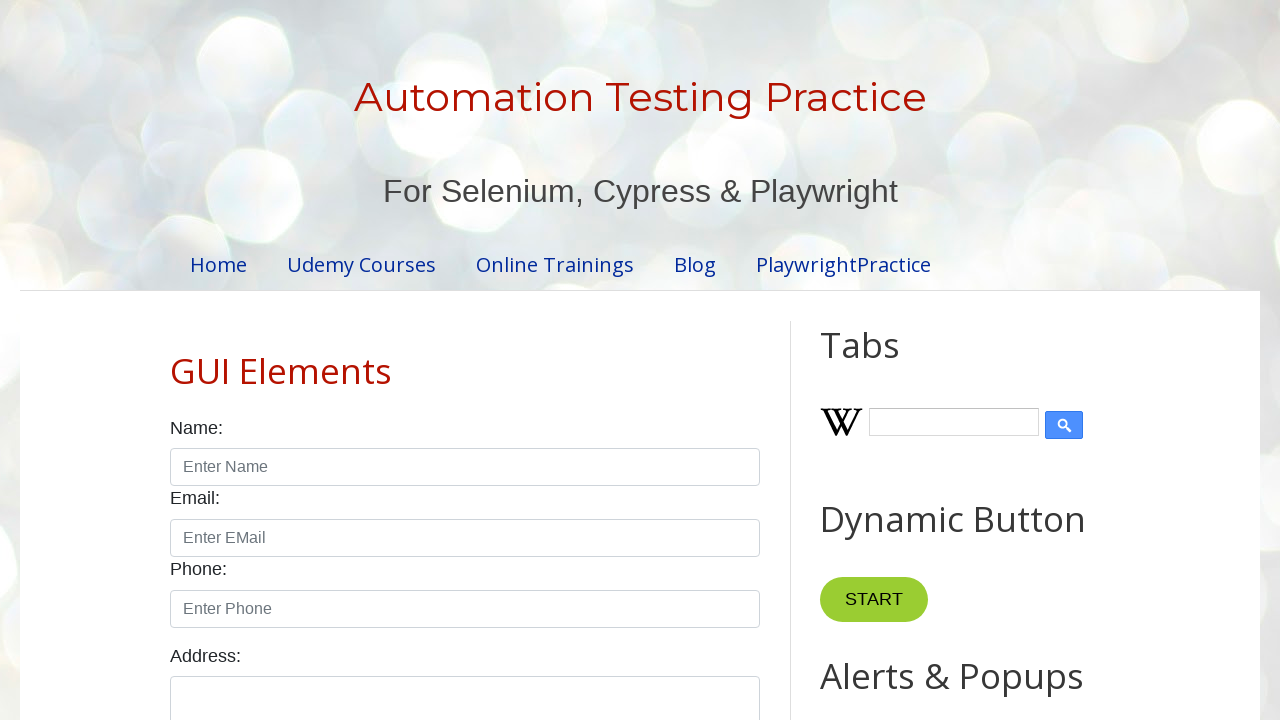

Located male radio button element
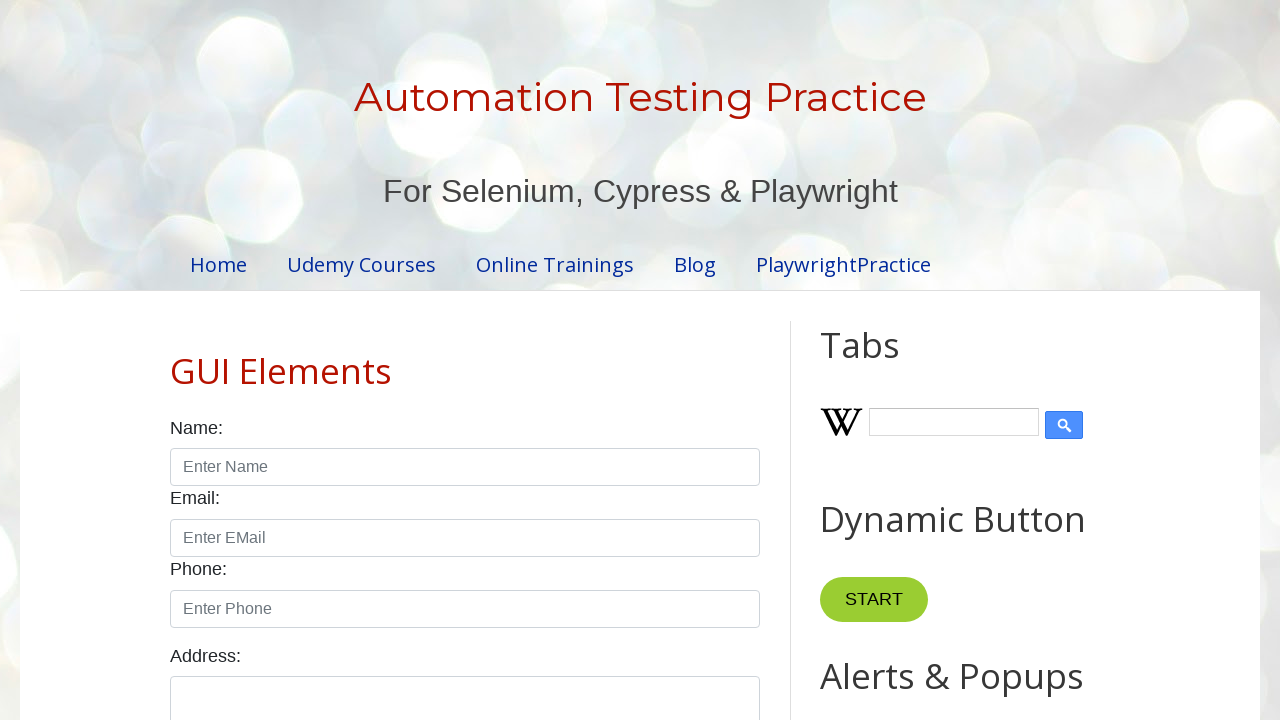

Located female radio button element
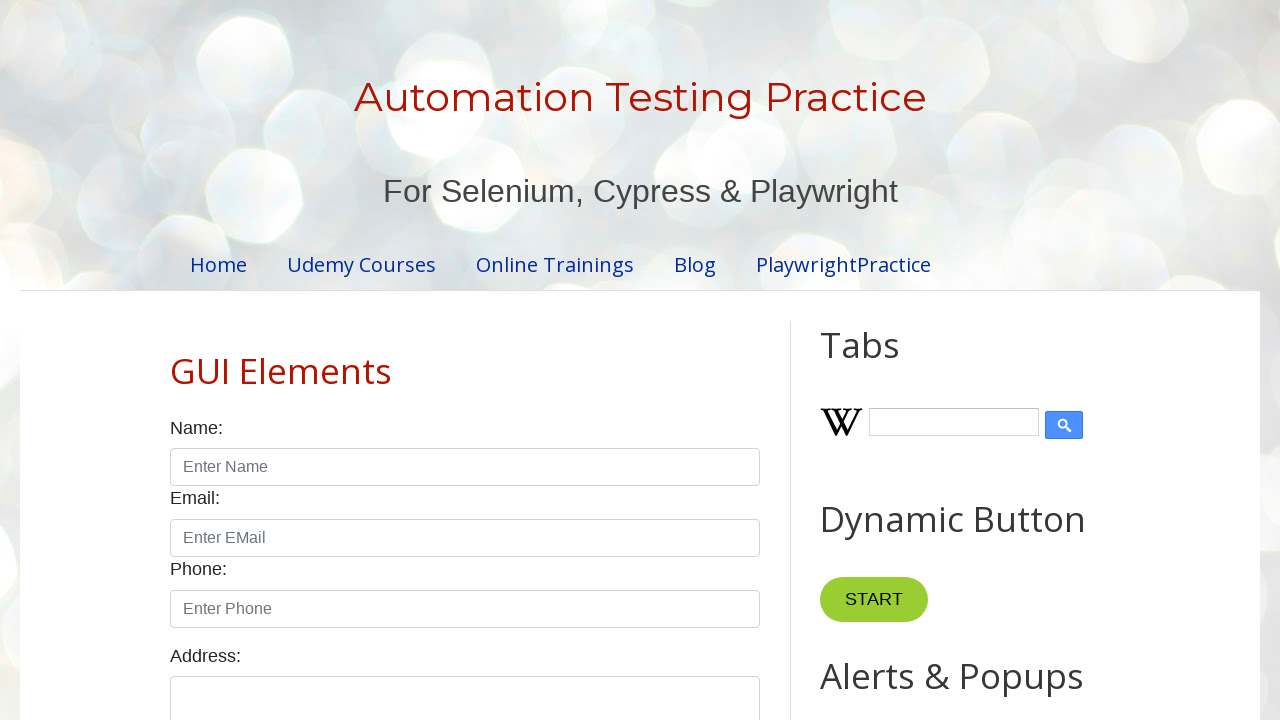

Verified male radio button is initially unselected
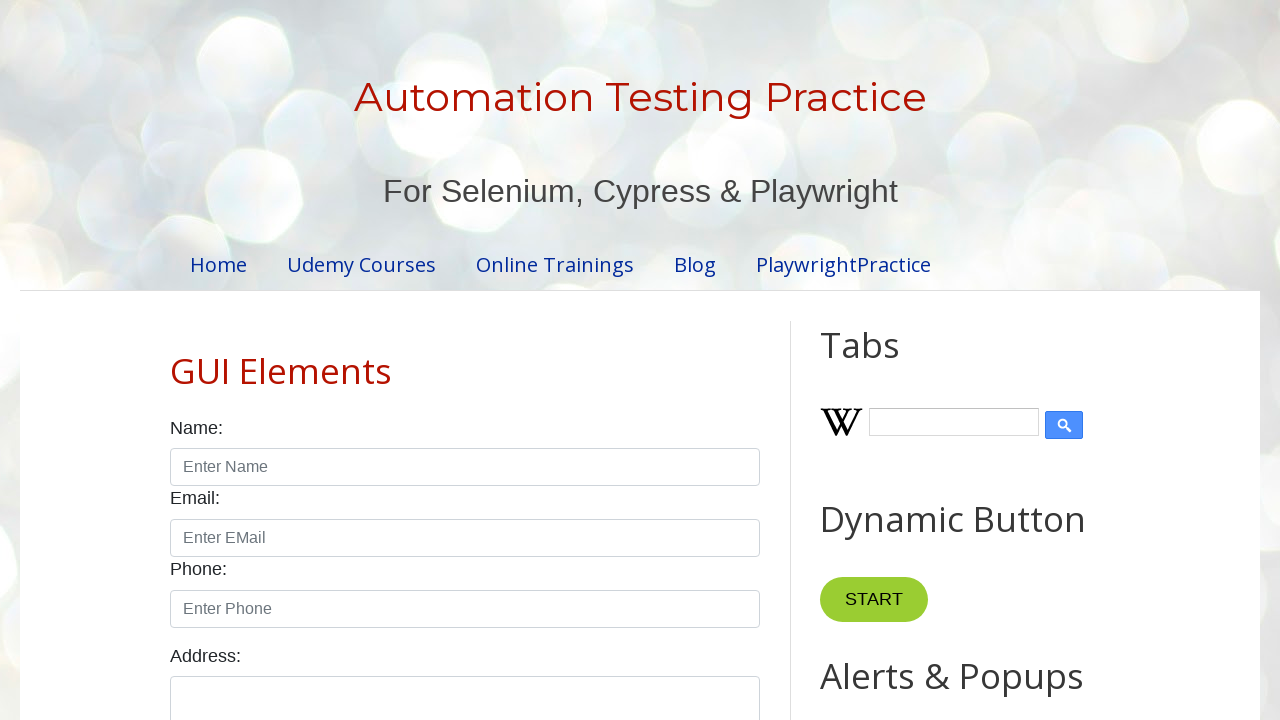

Verified female radio button is initially unselected
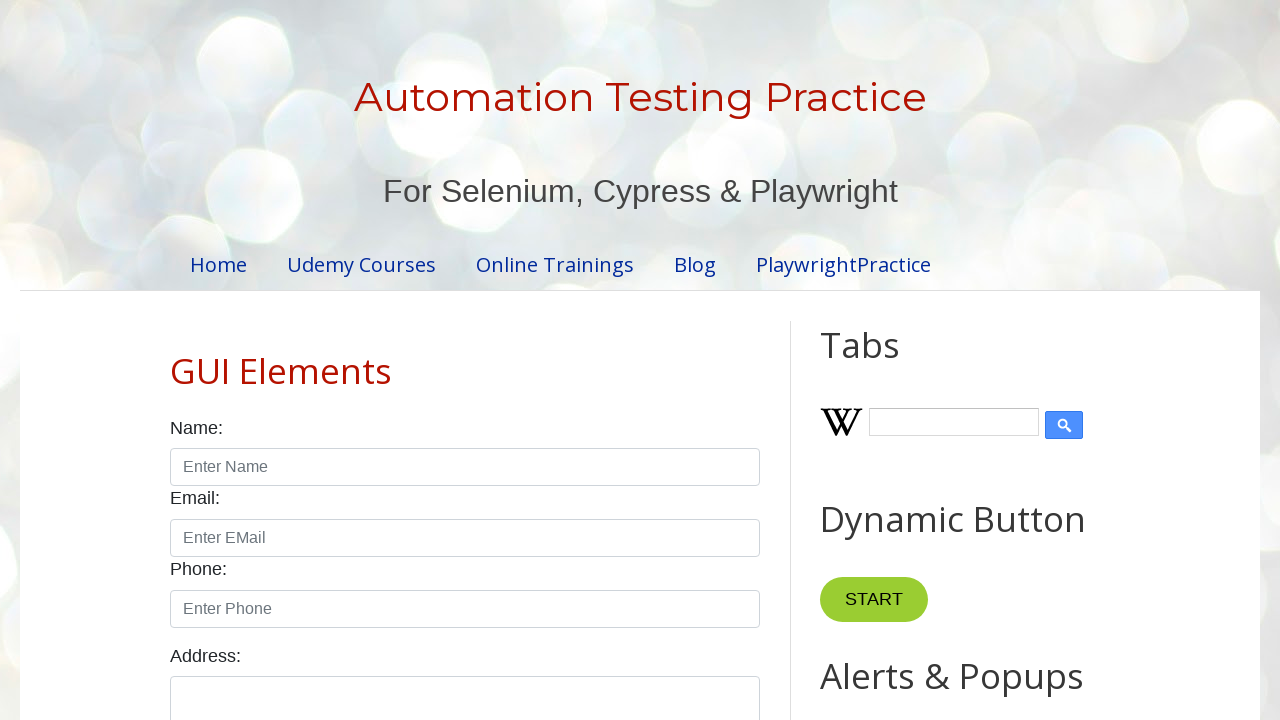

Clicked on male radio button at (176, 360) on input#male
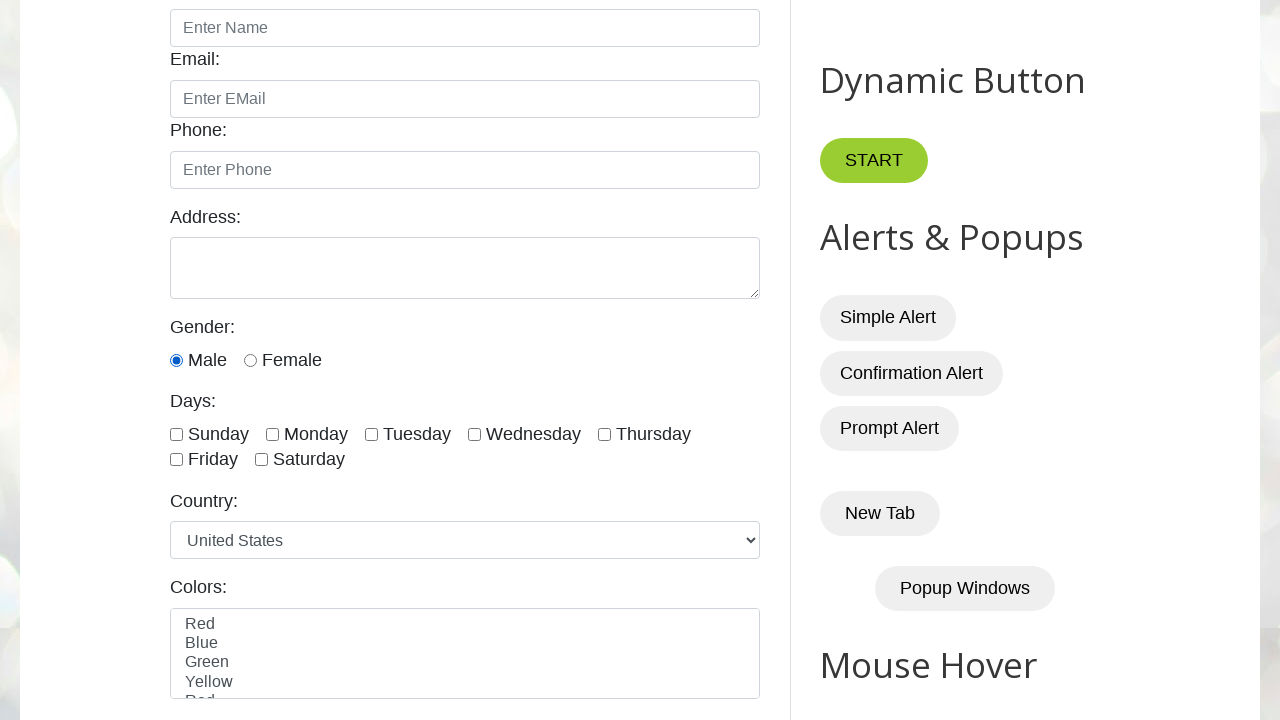

Verified male radio button is now selected
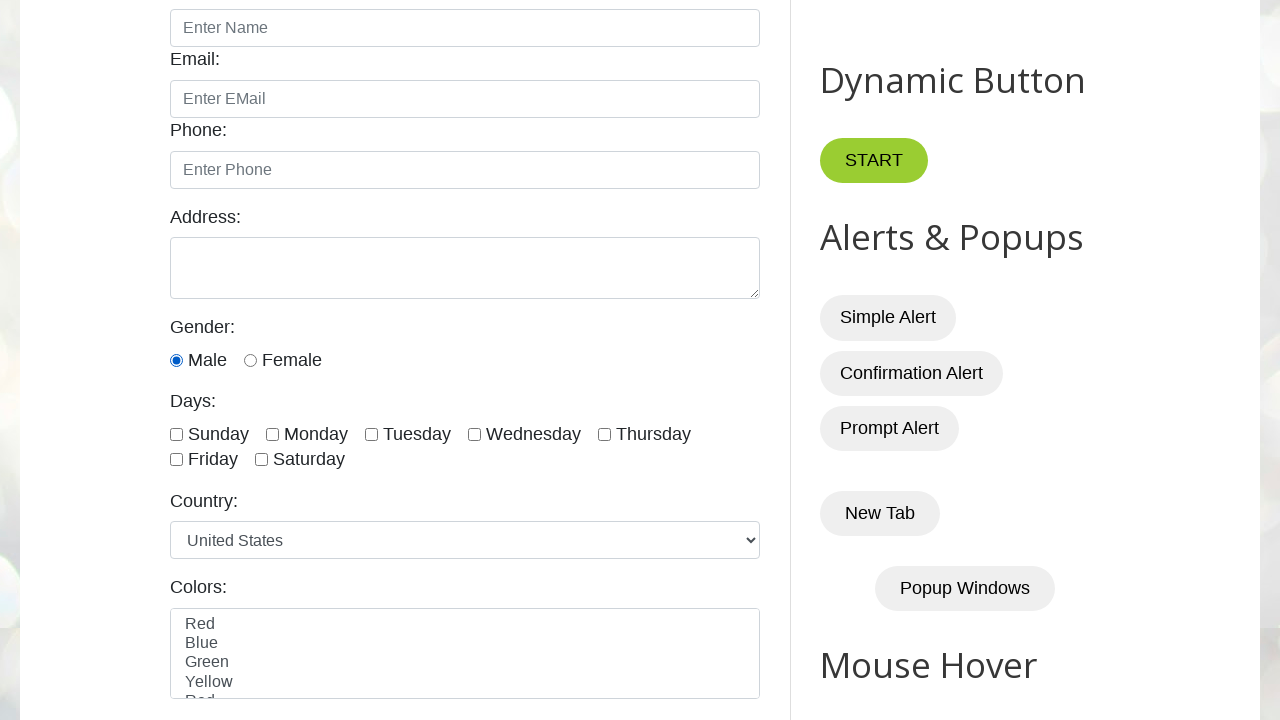

Verified female radio button remains unselected
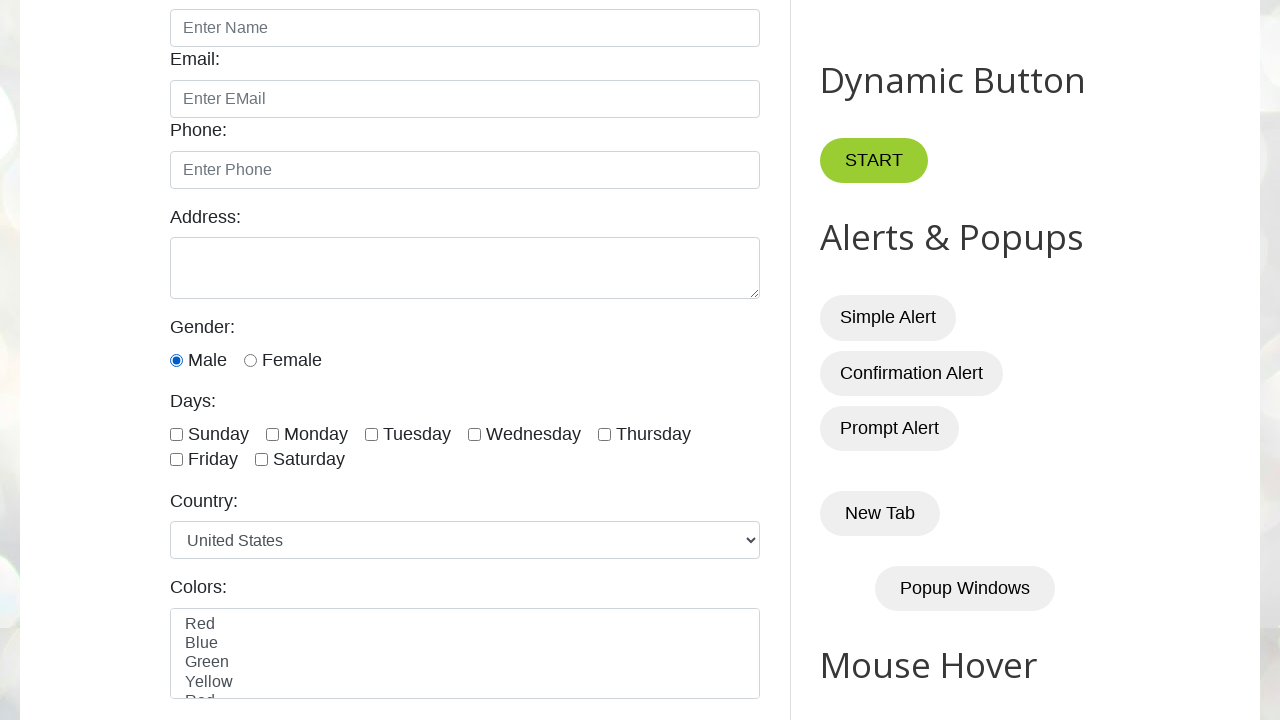

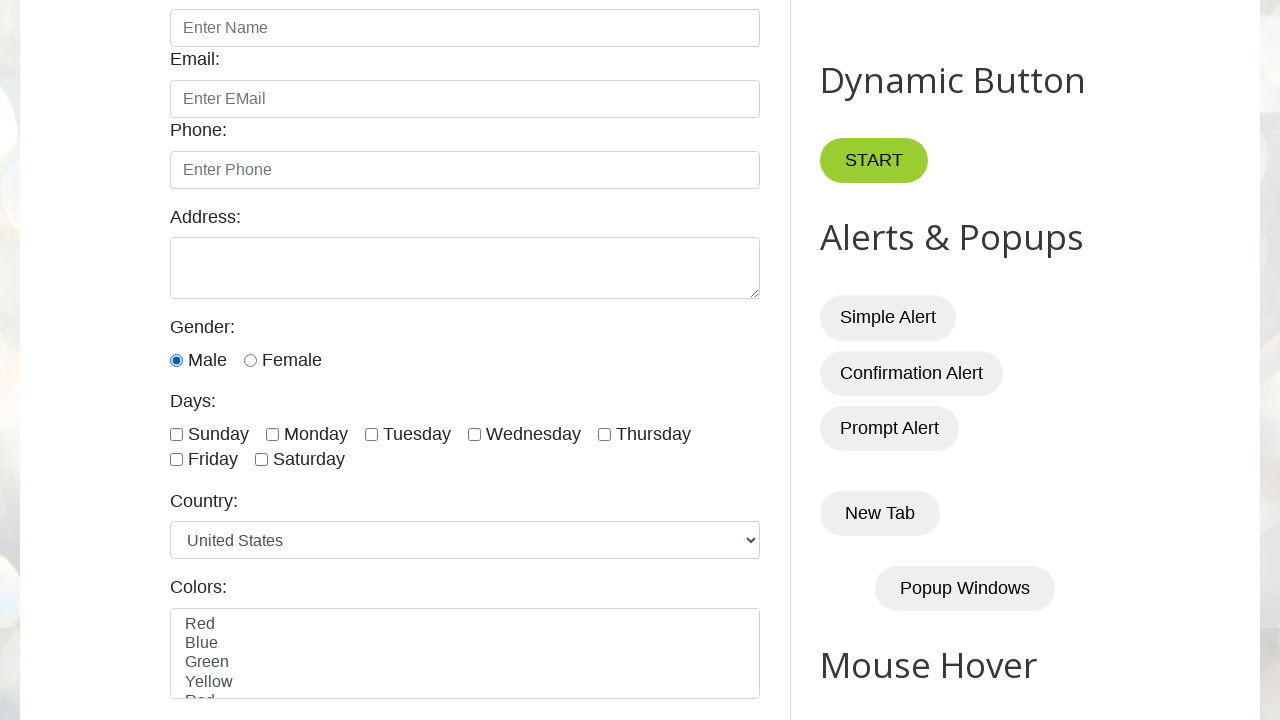